Tests a registration form by filling in username, email, password, and confirm password fields, then clears and re-enters the username field

Starting URL: http://www.theTestingWorld.com/testings

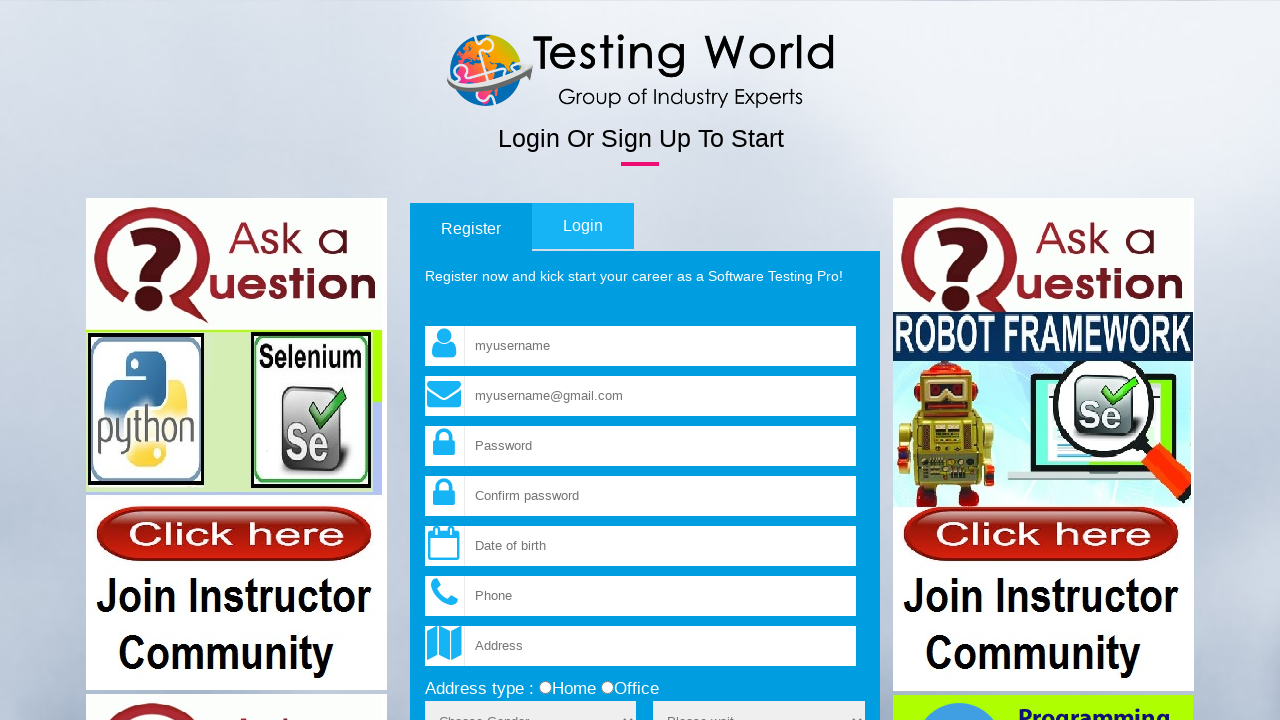

Filled username field with 'helloworld' on input[name='fld_username']
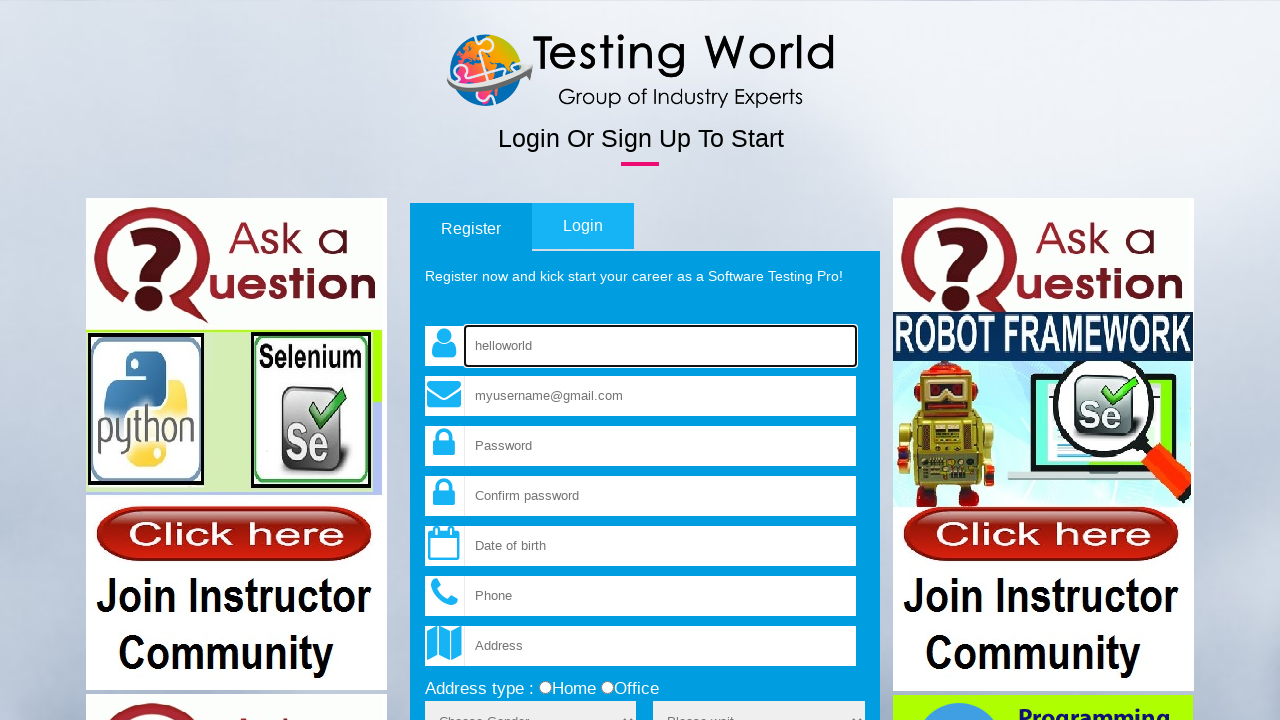

Filled email field with 'testuser2024@gmail.com' on input[name='fld_email']
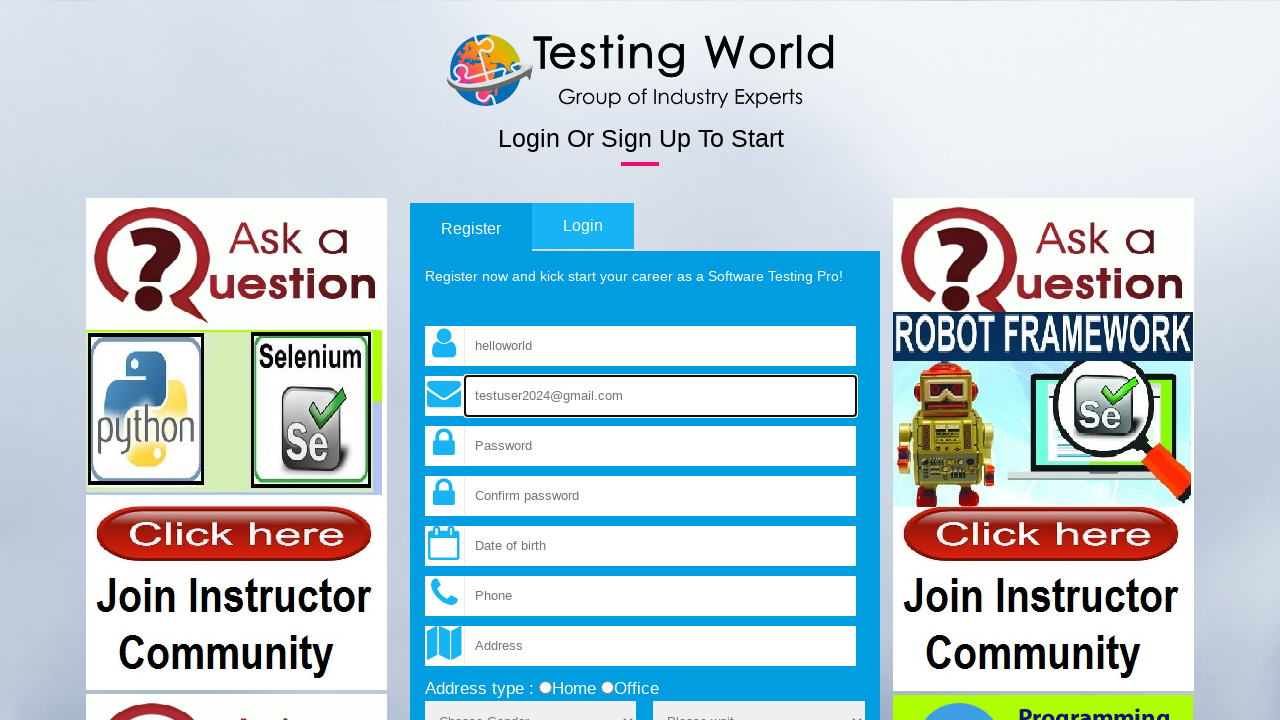

Filled password field with 'securePass456' on input[name='fld_password']
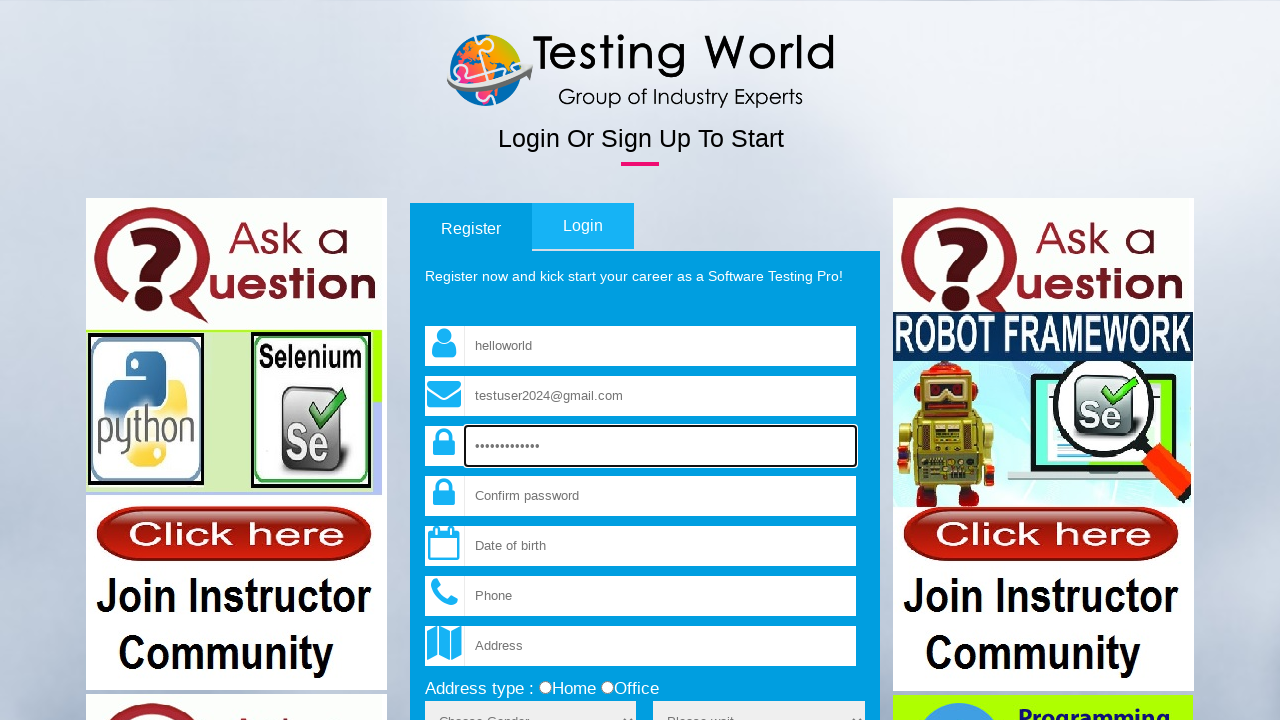

Filled confirm password field with 'securePass456' on input[name='fld_cpassword']
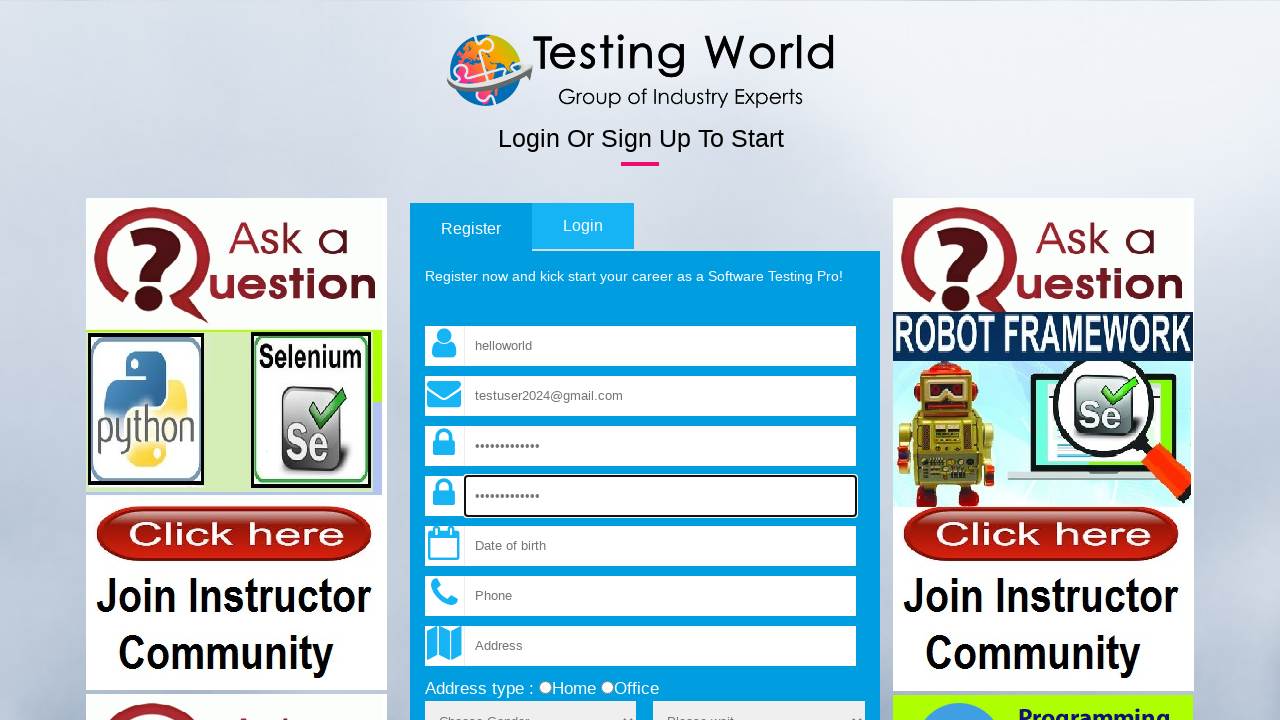

Cleared username field on input[name='fld_username']
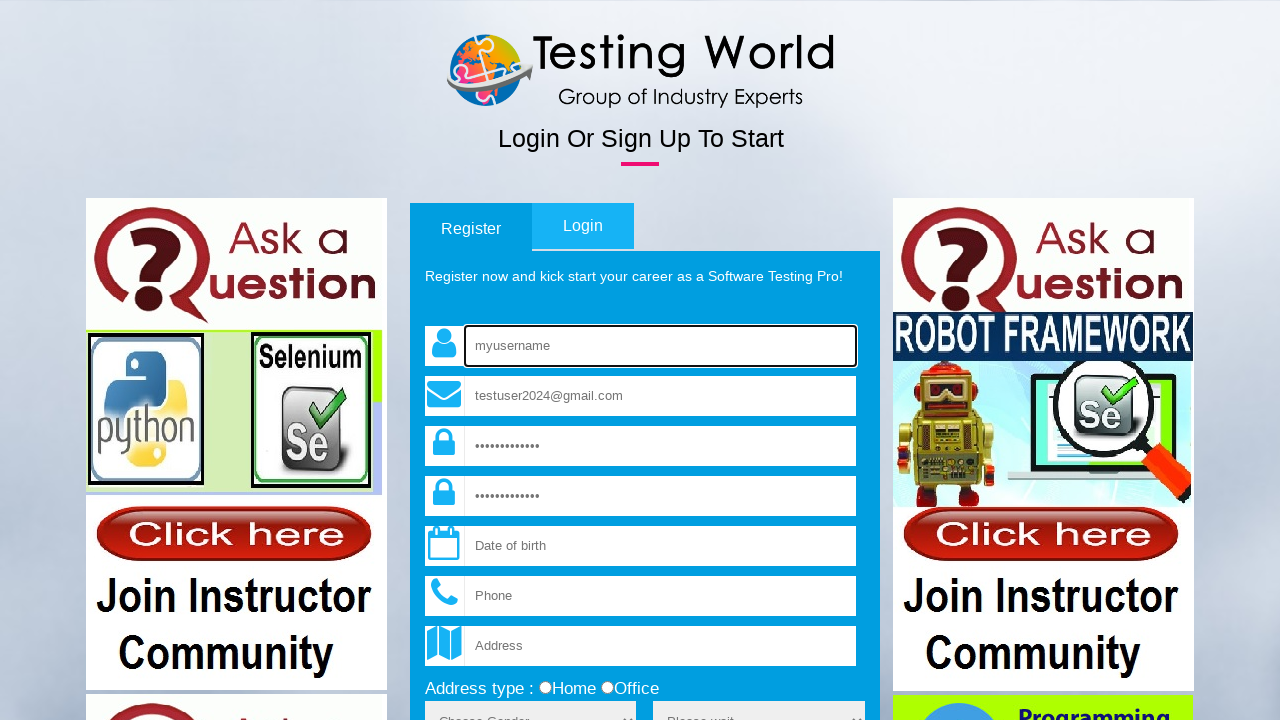

Filled username field with 'newuser789' on input[name='fld_username']
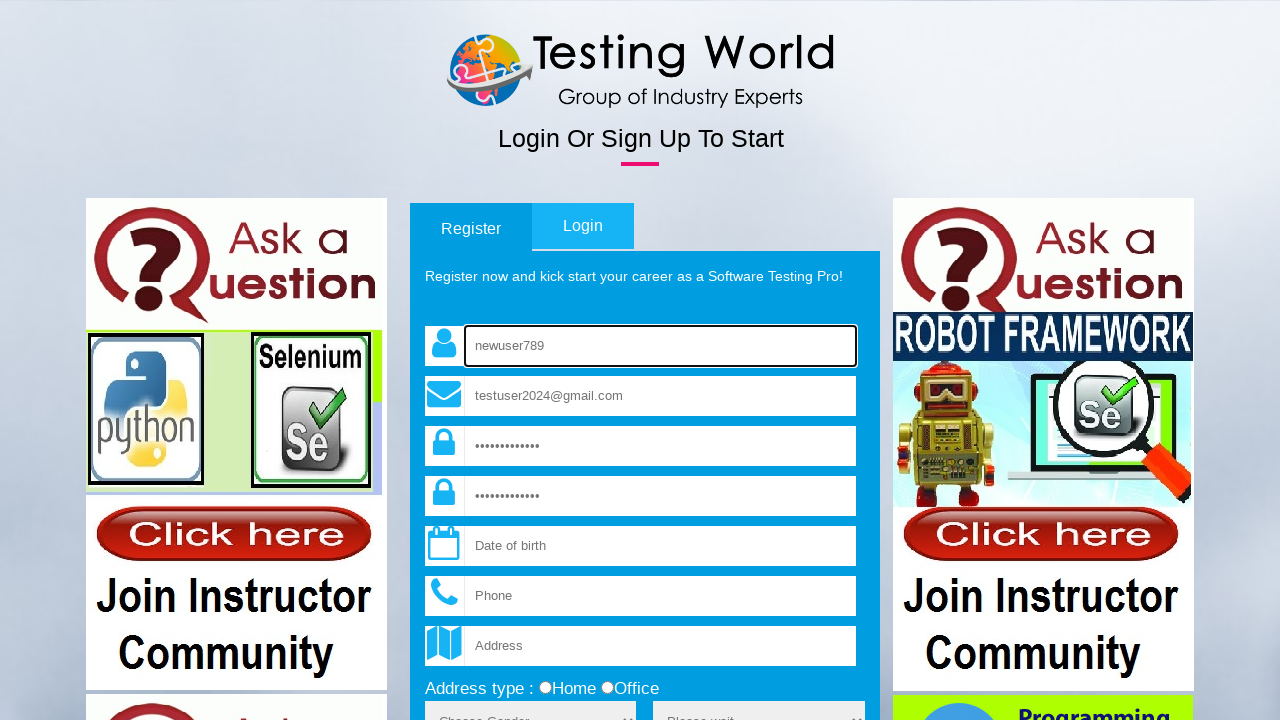

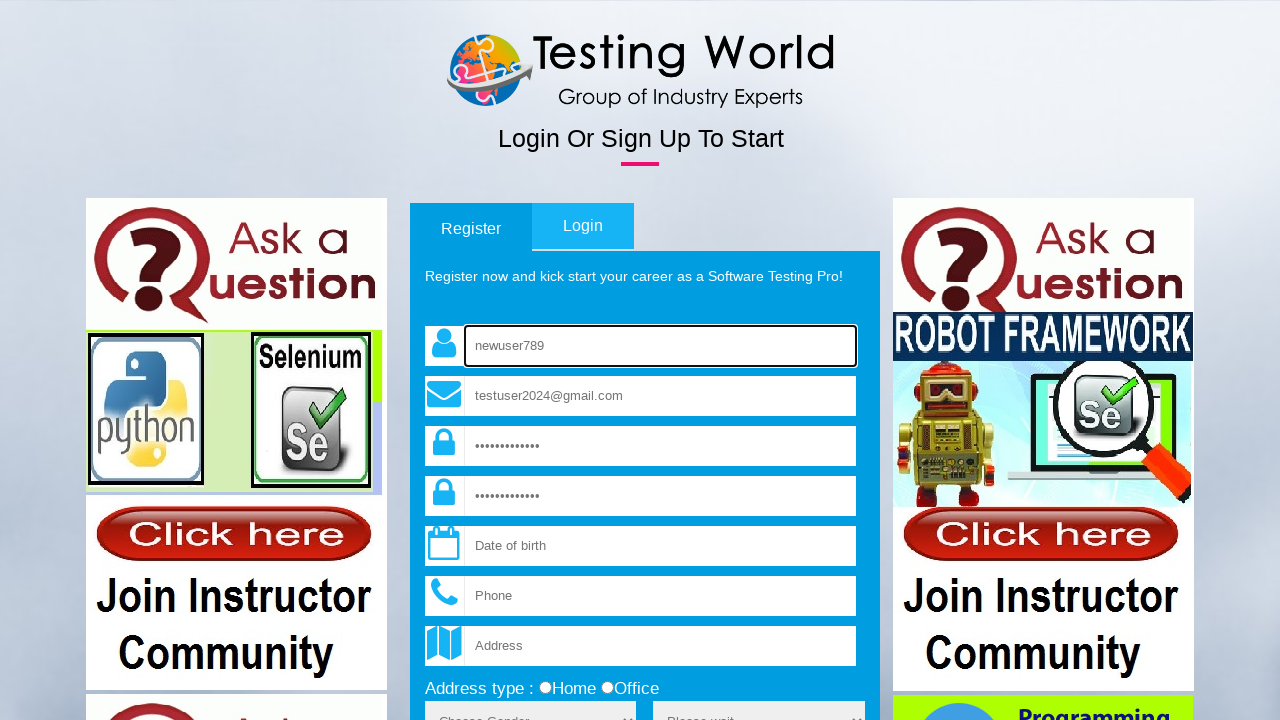